Tests the Directory page navigation and verifies that business listing information is displayed correctly

Starting URL: https://ggosdinski.github.io/cse270/index.html

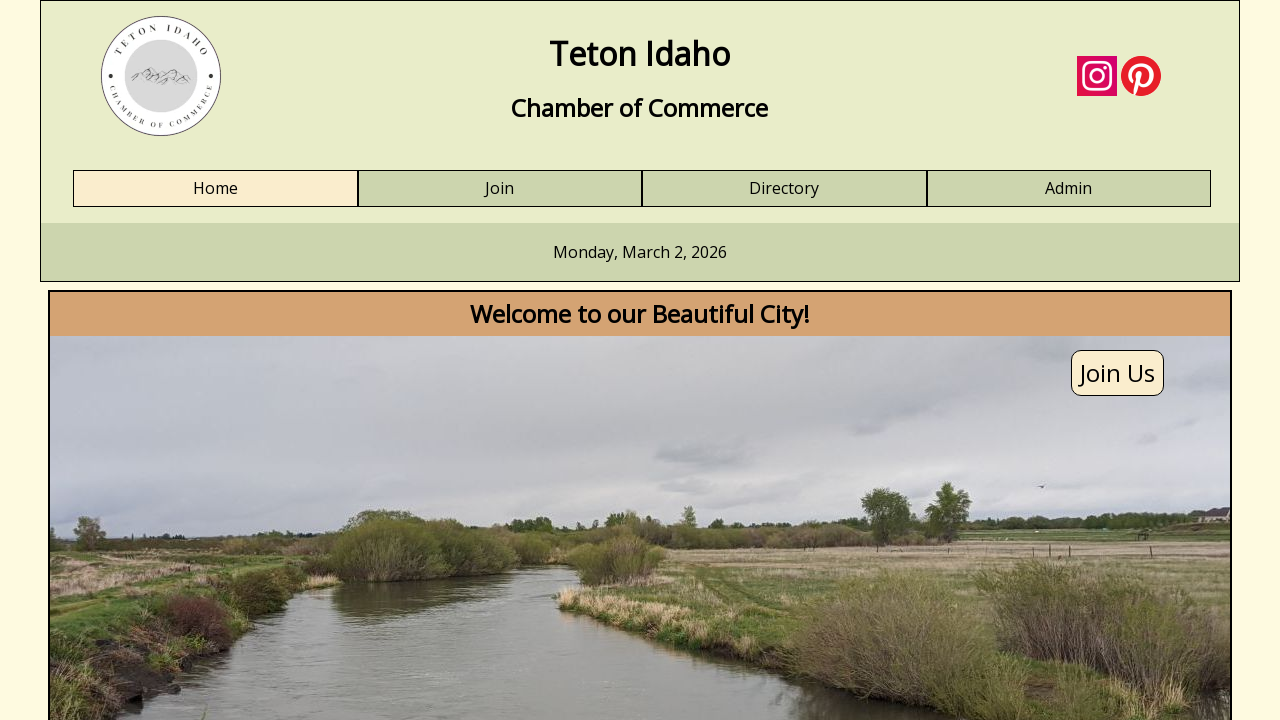

Directory link selector is present on the page
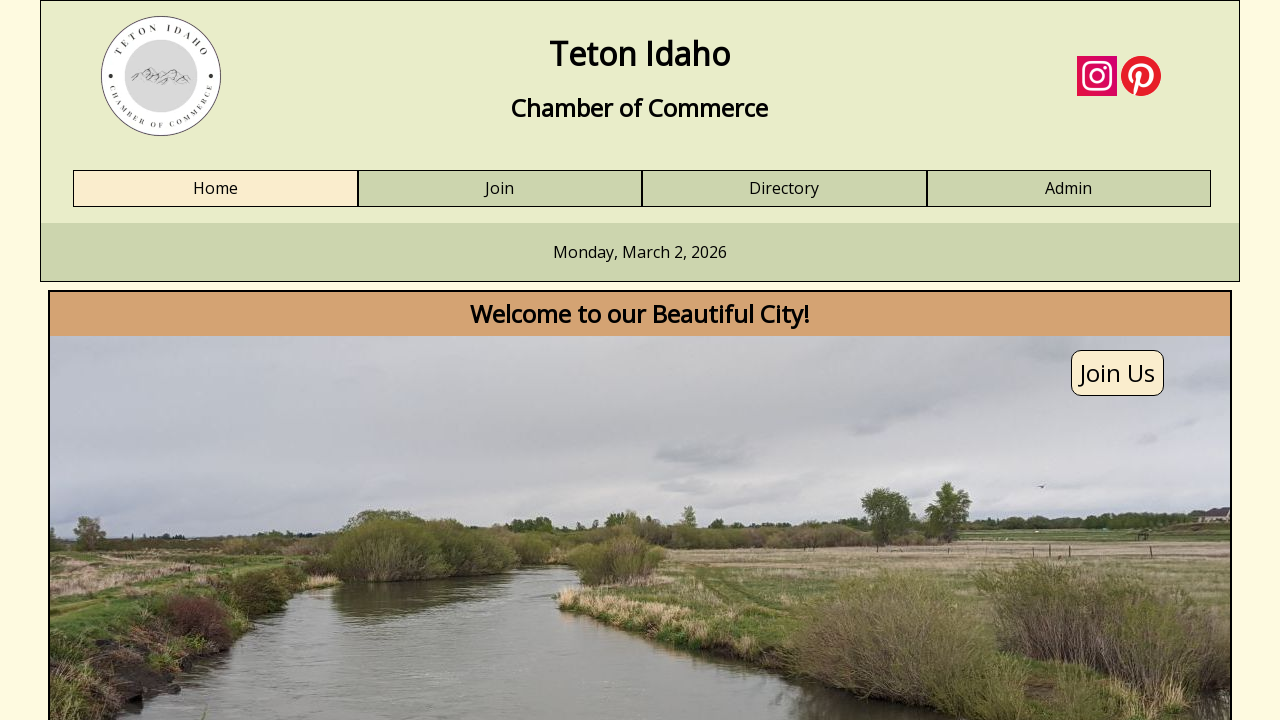

Clicked on Directory link to navigate to Directory page at (784, 189) on a:has-text('Directory')
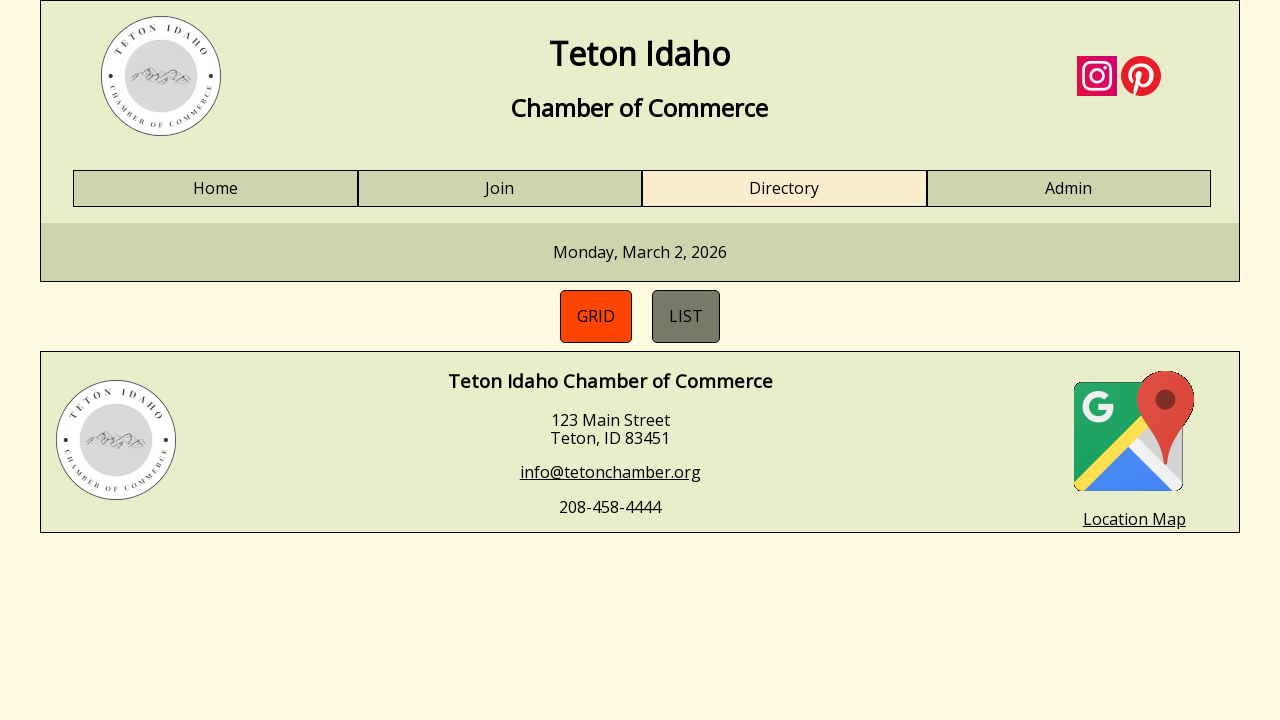

Directory content loaded with gold member listings
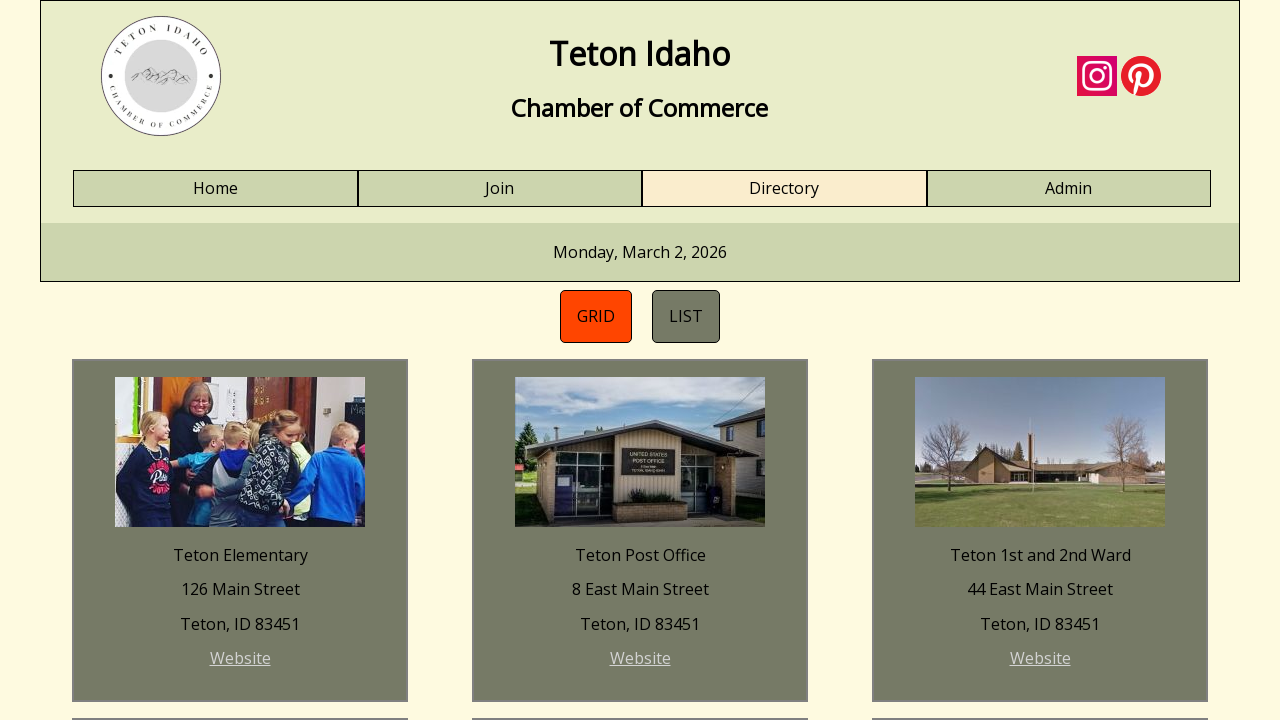

Clicked on directory list element at (686, 316) on #directory-list
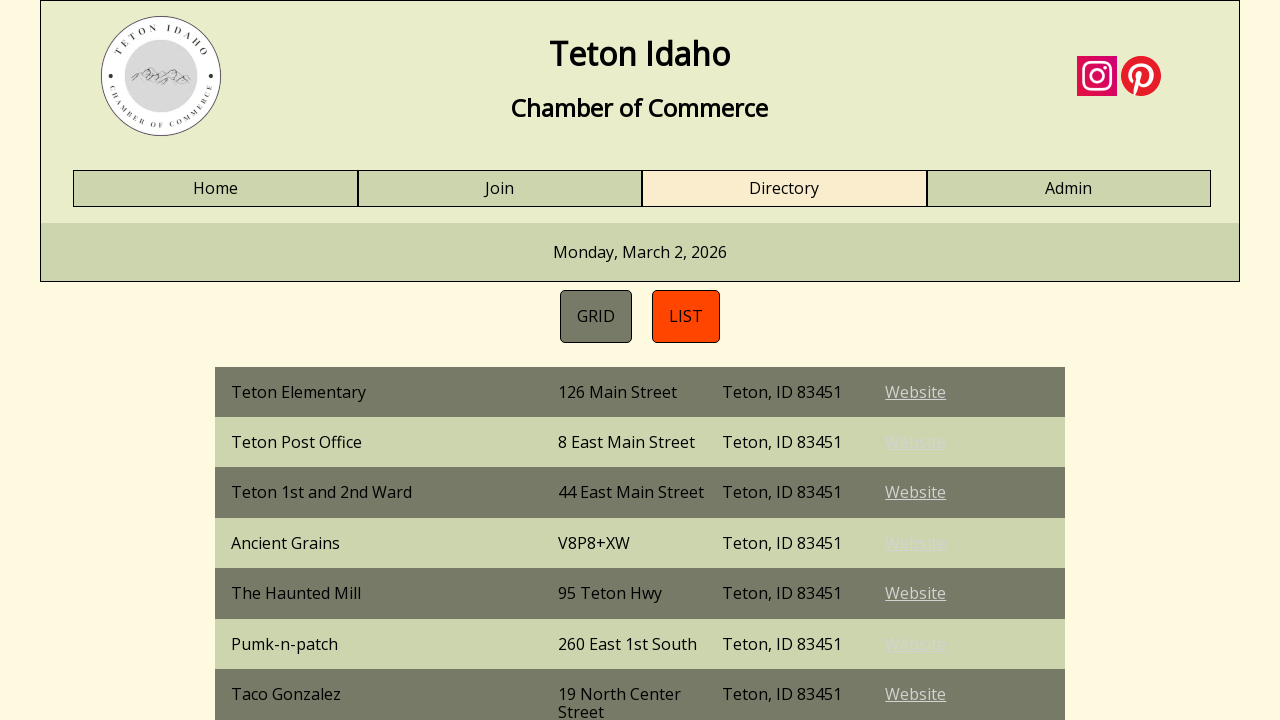

Business listing information is displayed correctly on Directory page
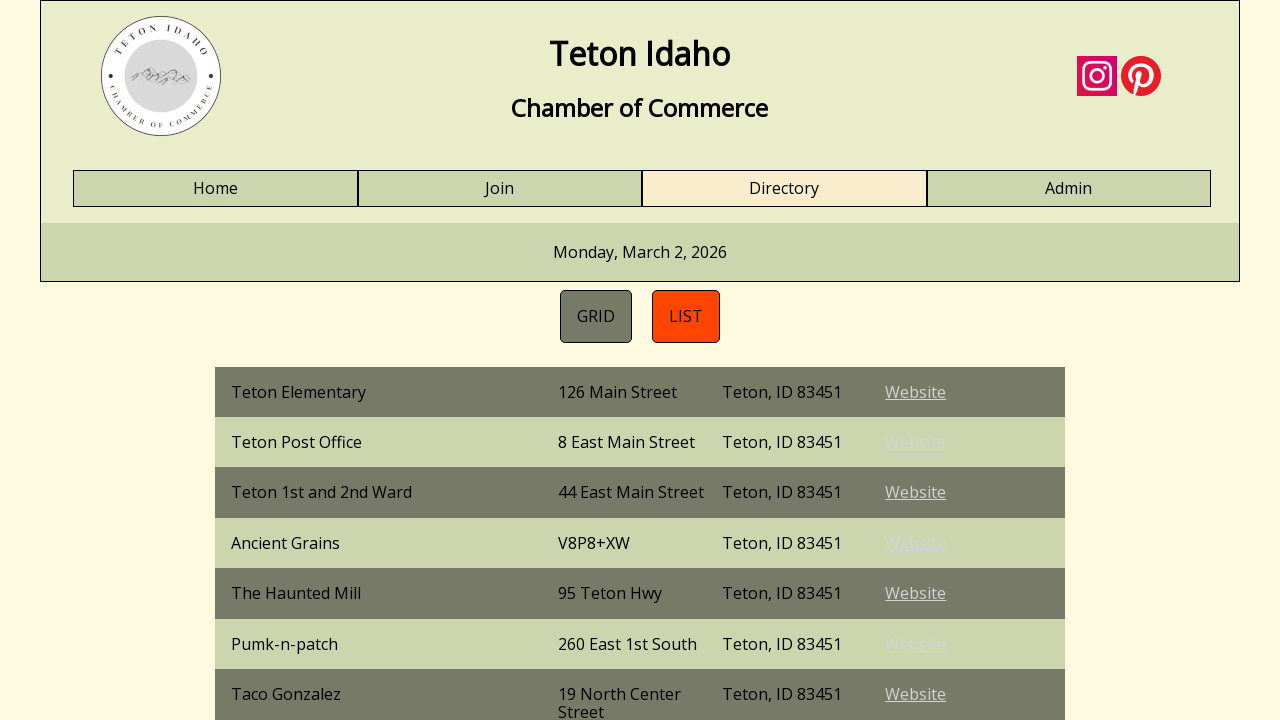

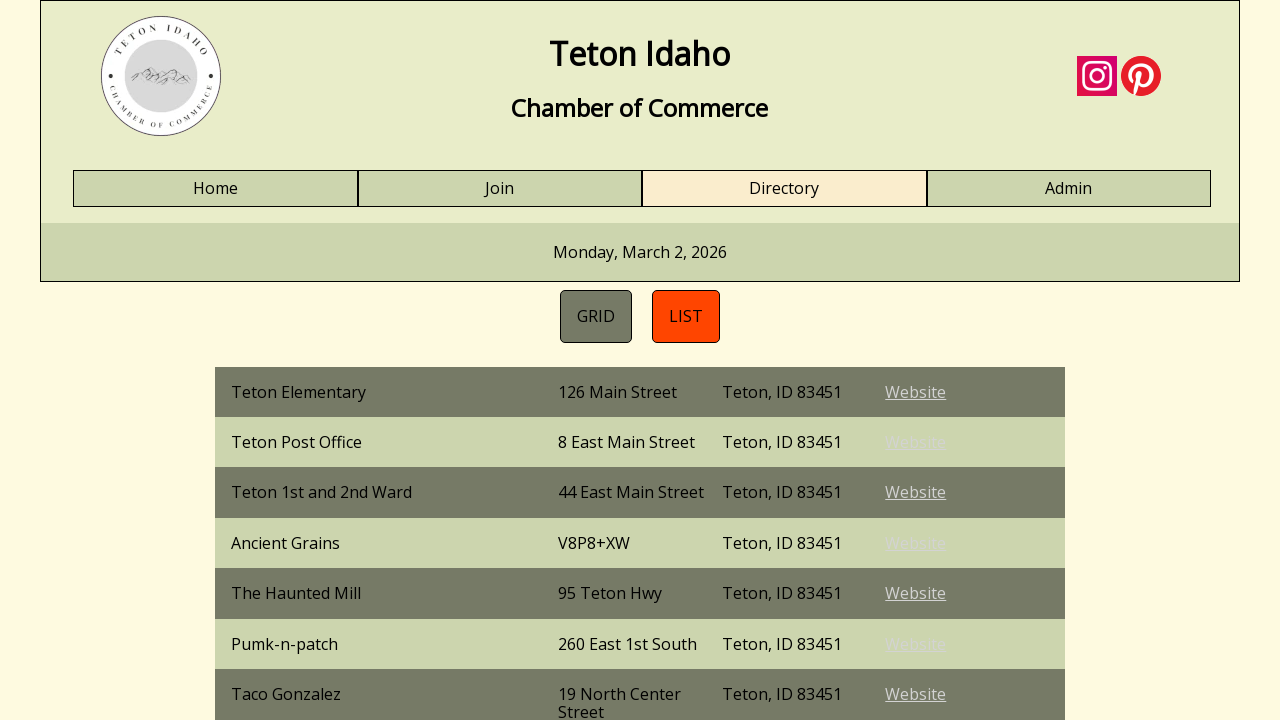